Tests displaying jQuery Growl notifications on a page by injecting jQuery, jQuery Growl library, and associated styles, then triggering notification messages.

Starting URL: http://the-internet.herokuapp.com

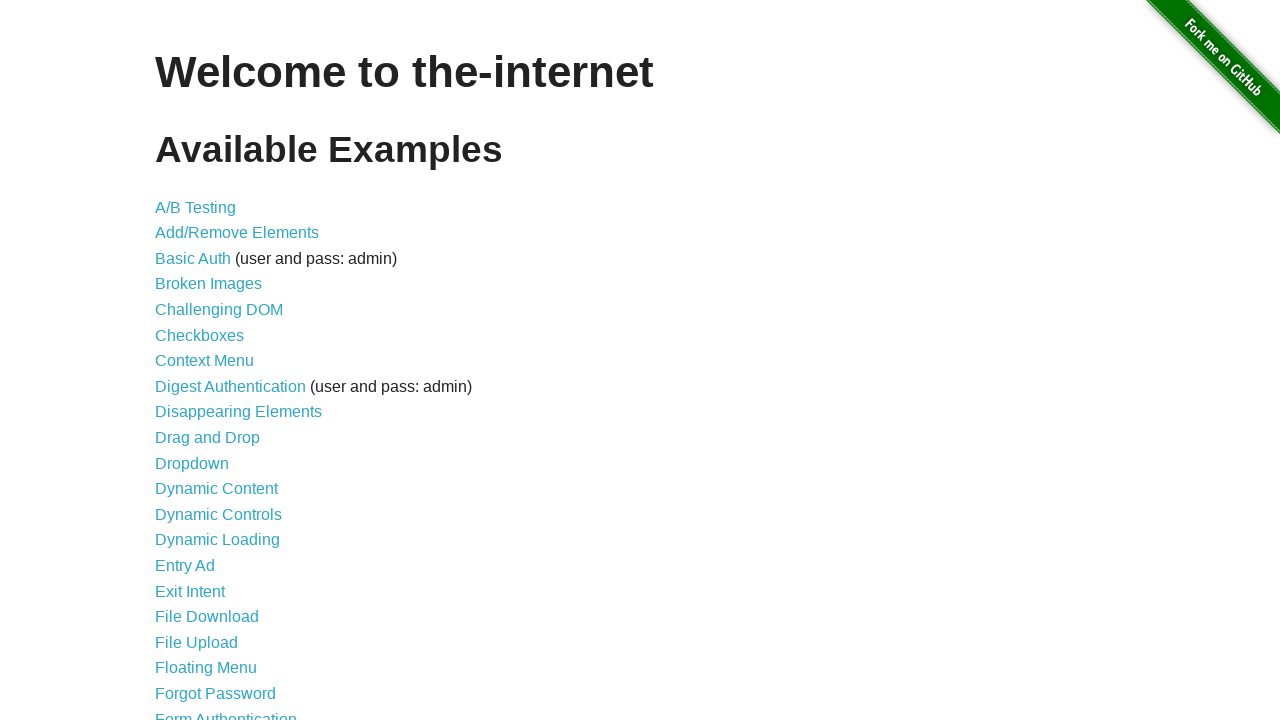

Injected jQuery library into page if not already present
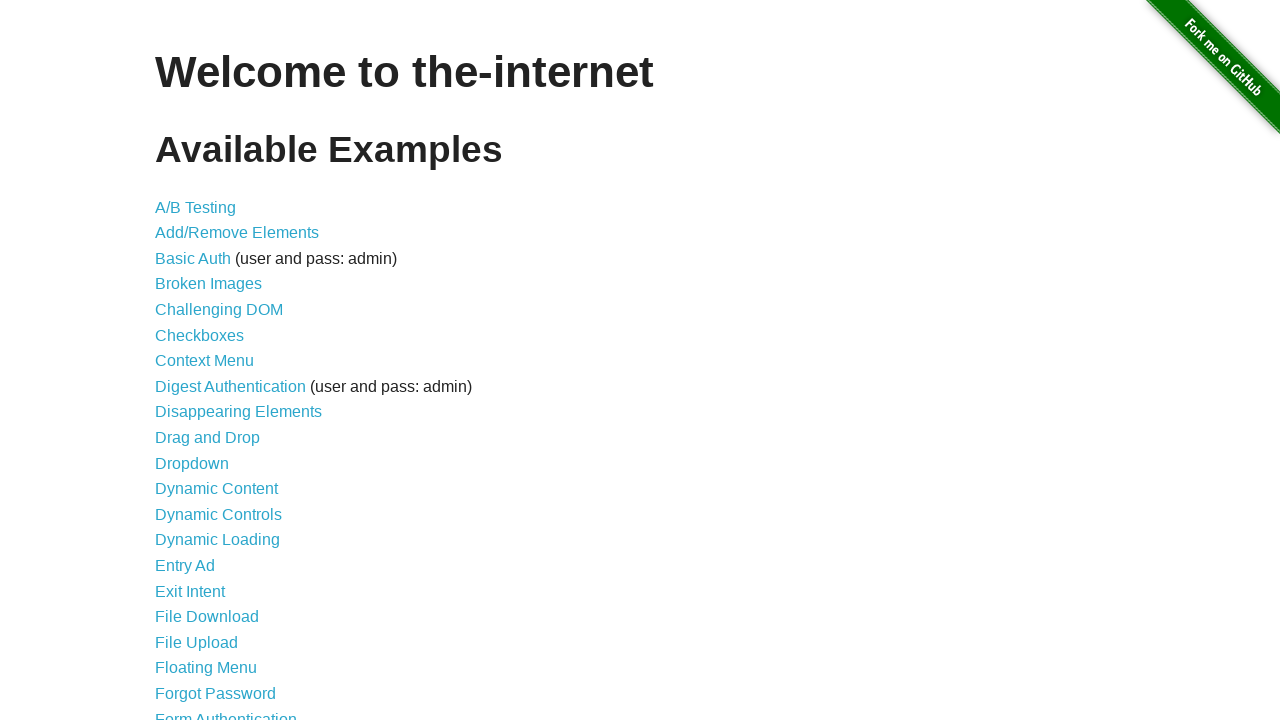

jQuery library loaded successfully
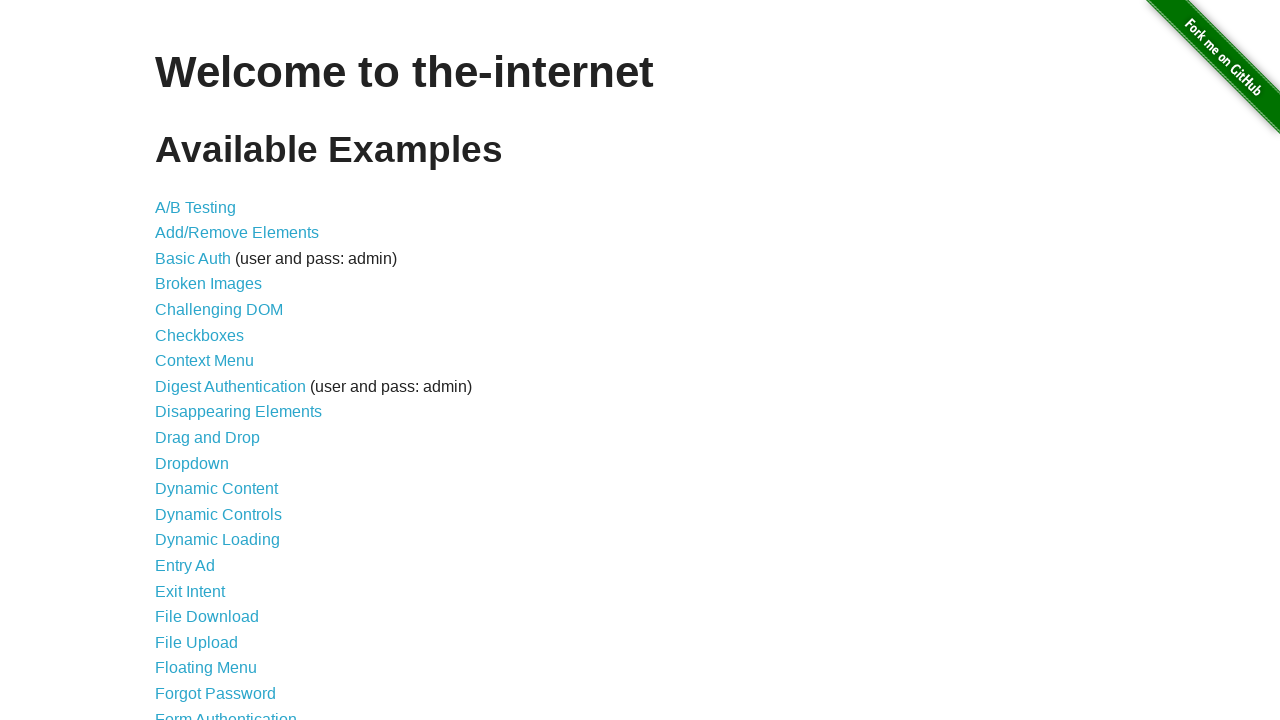

Injected jQuery Growl library into page
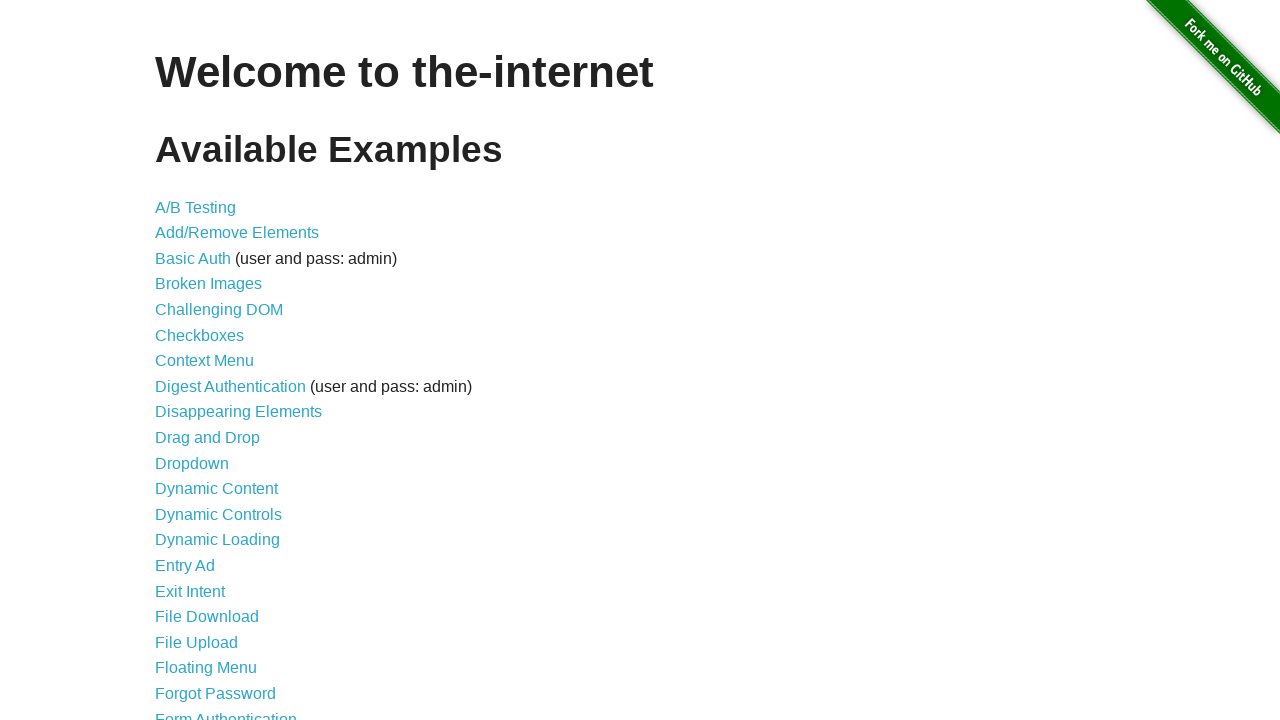

Injected jQuery Growl stylesheet into page
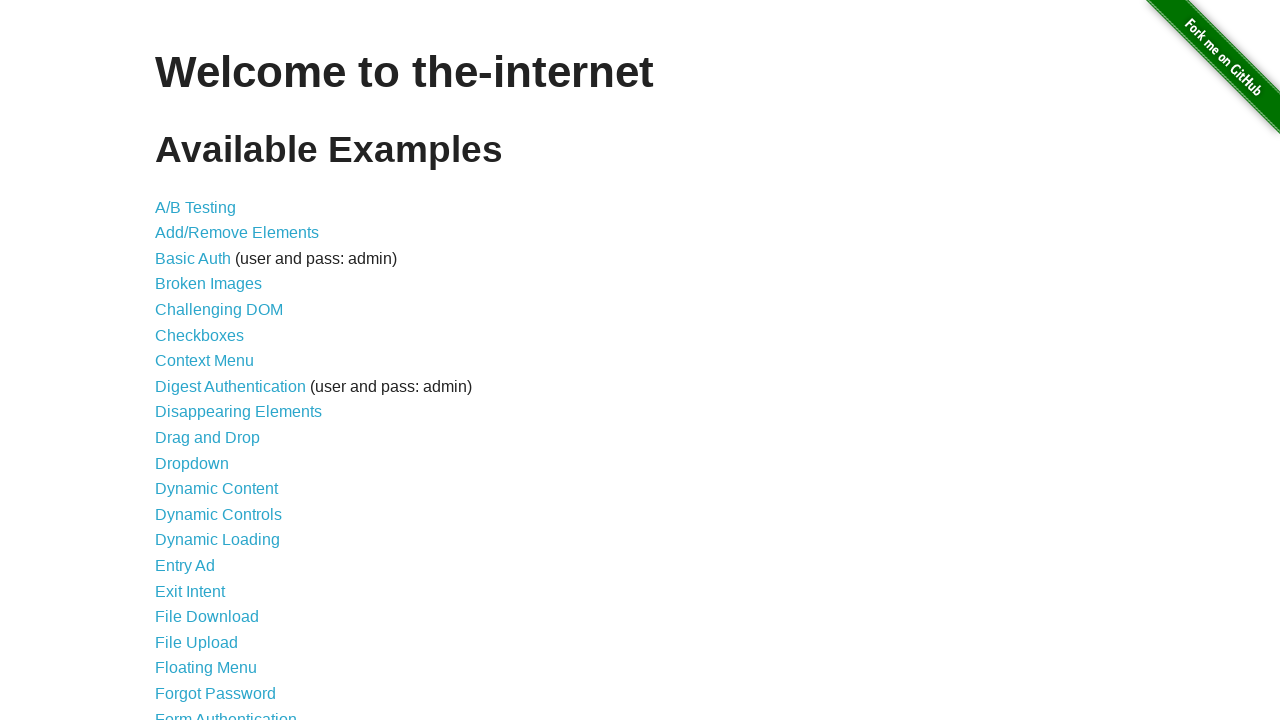

jQuery Growl library loaded and ready to use
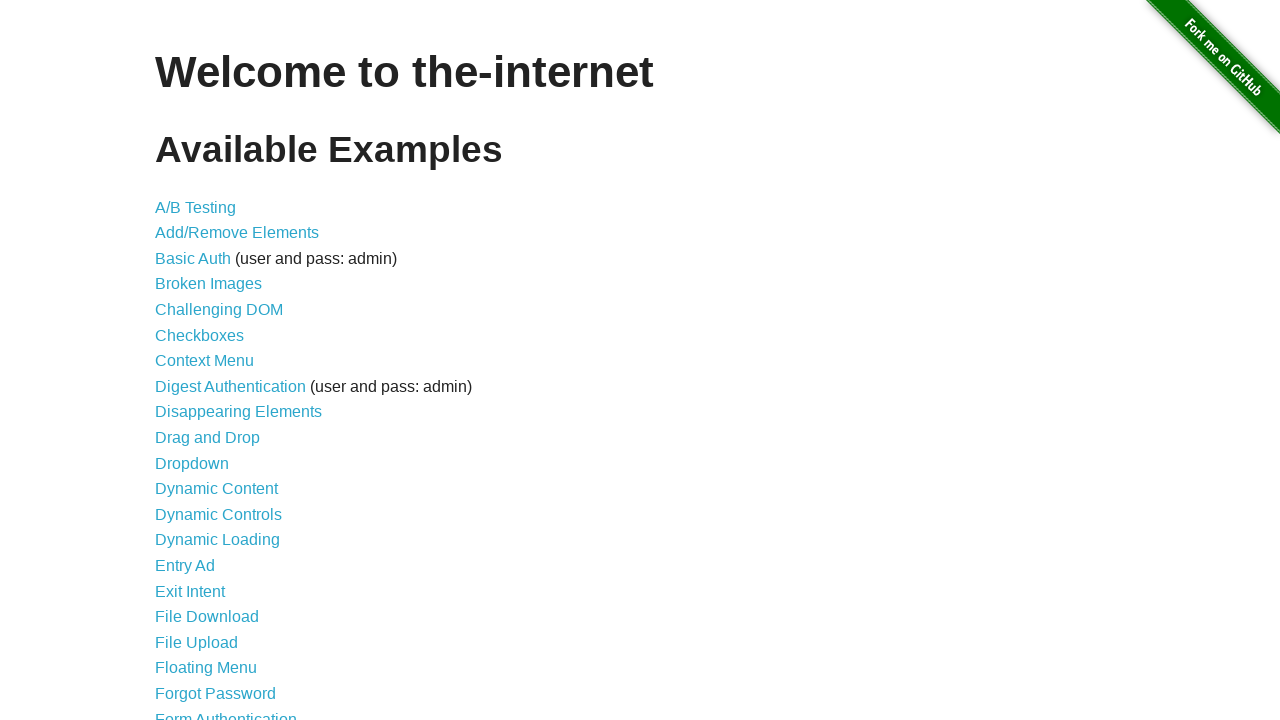

Displayed default Growl notification with title 'GET' and message '/'
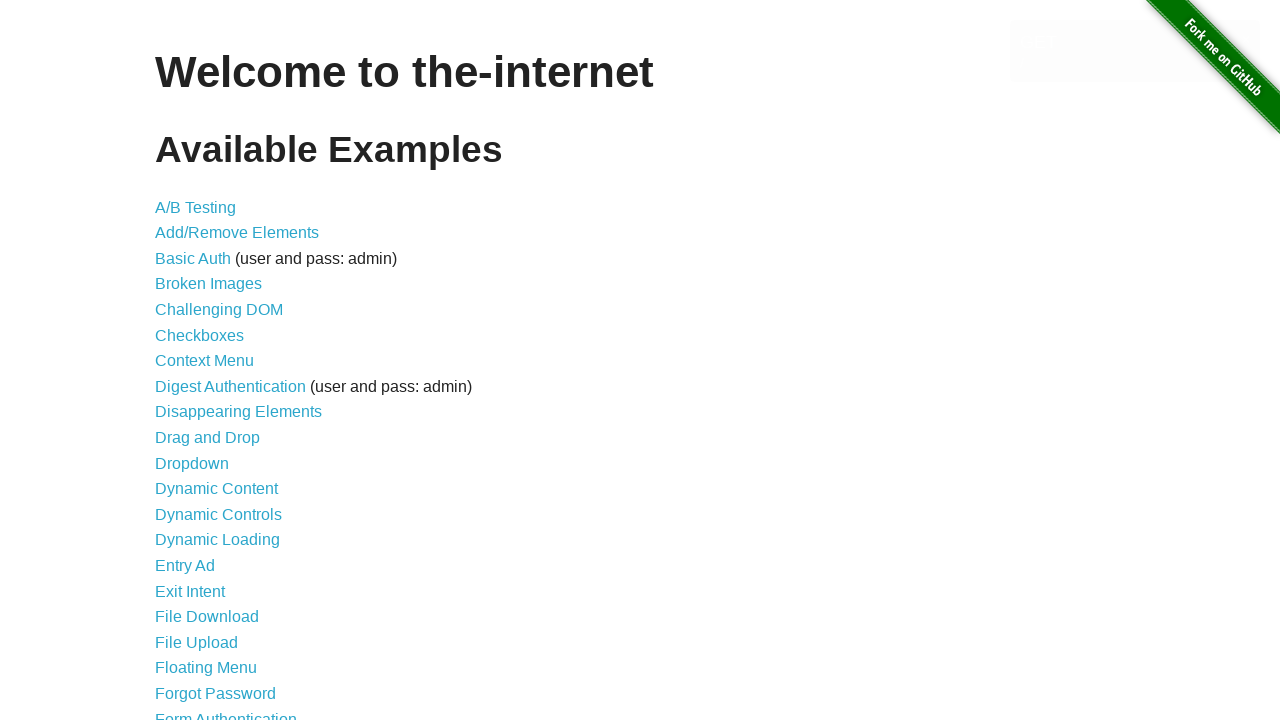

Displayed error Growl notification
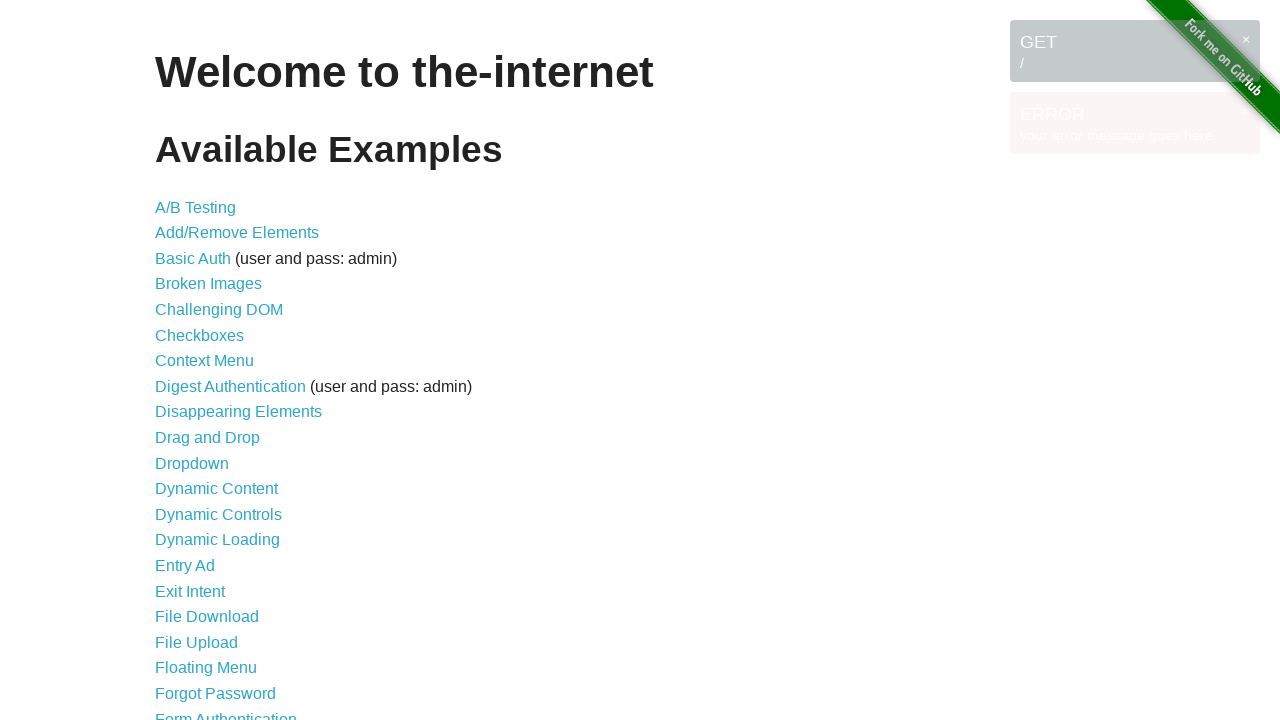

Displayed notice Growl notification
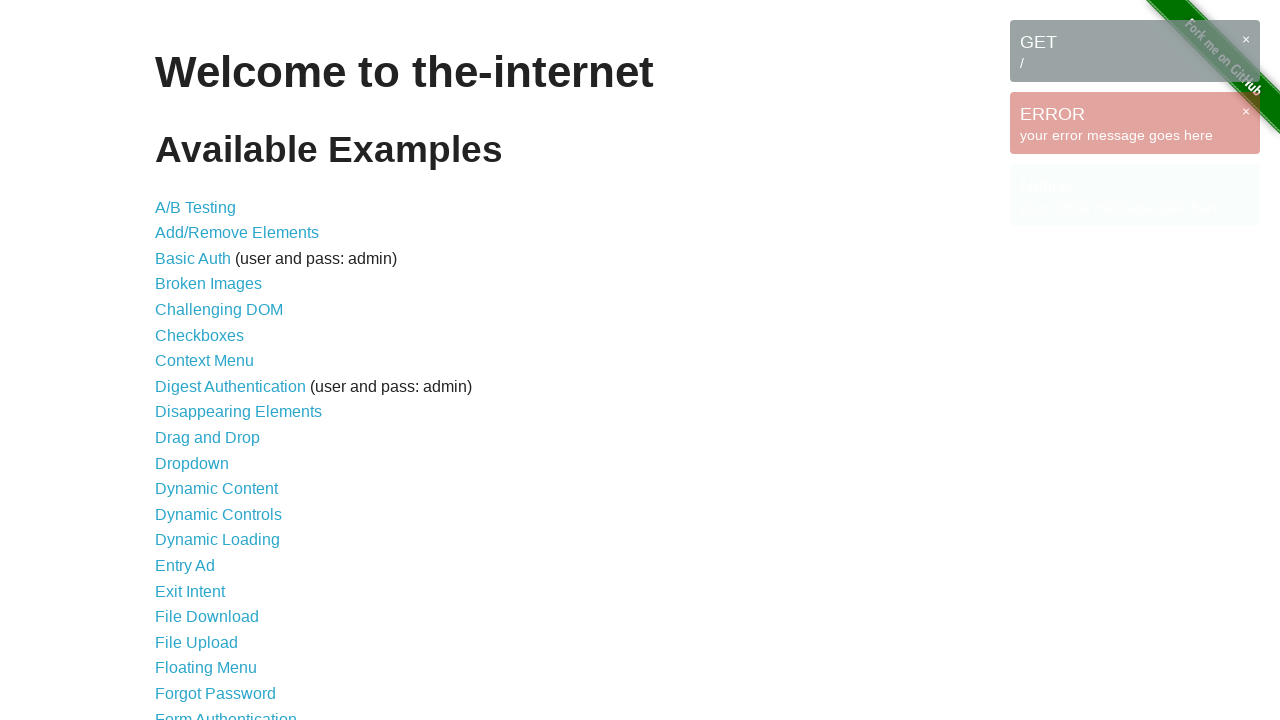

Displayed warning Growl notification
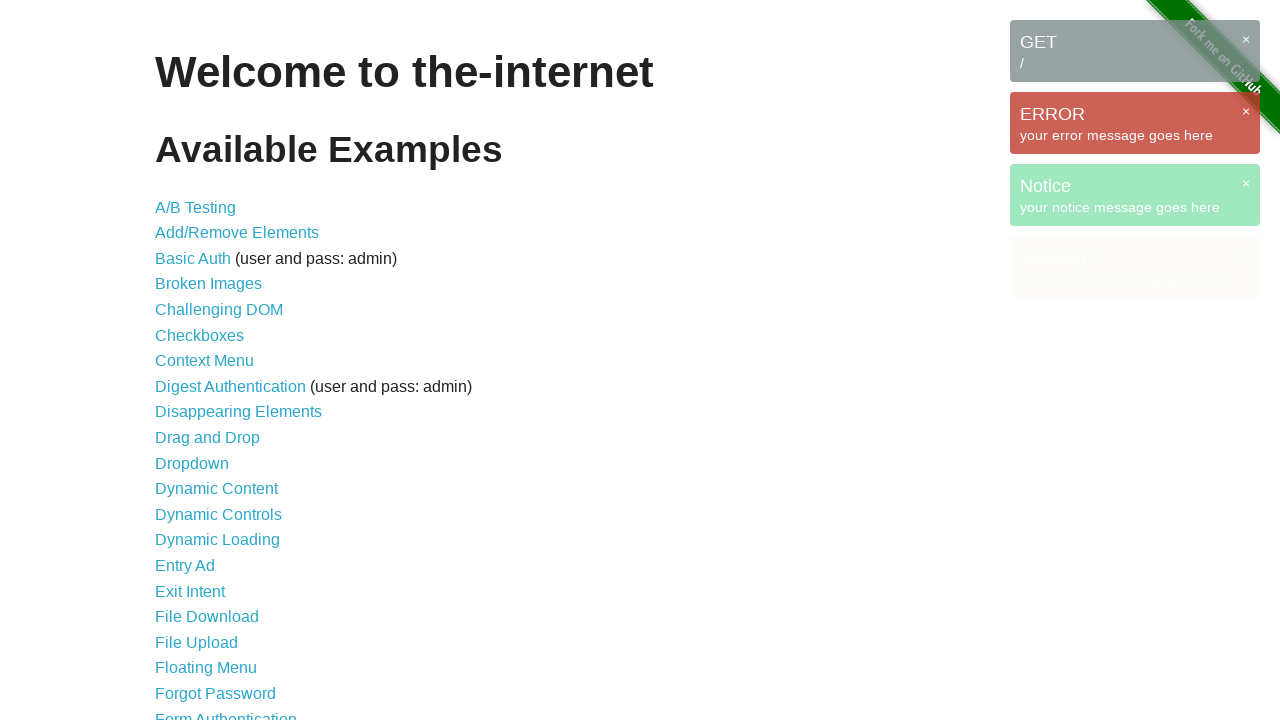

All Growl notifications rendered and visible on page
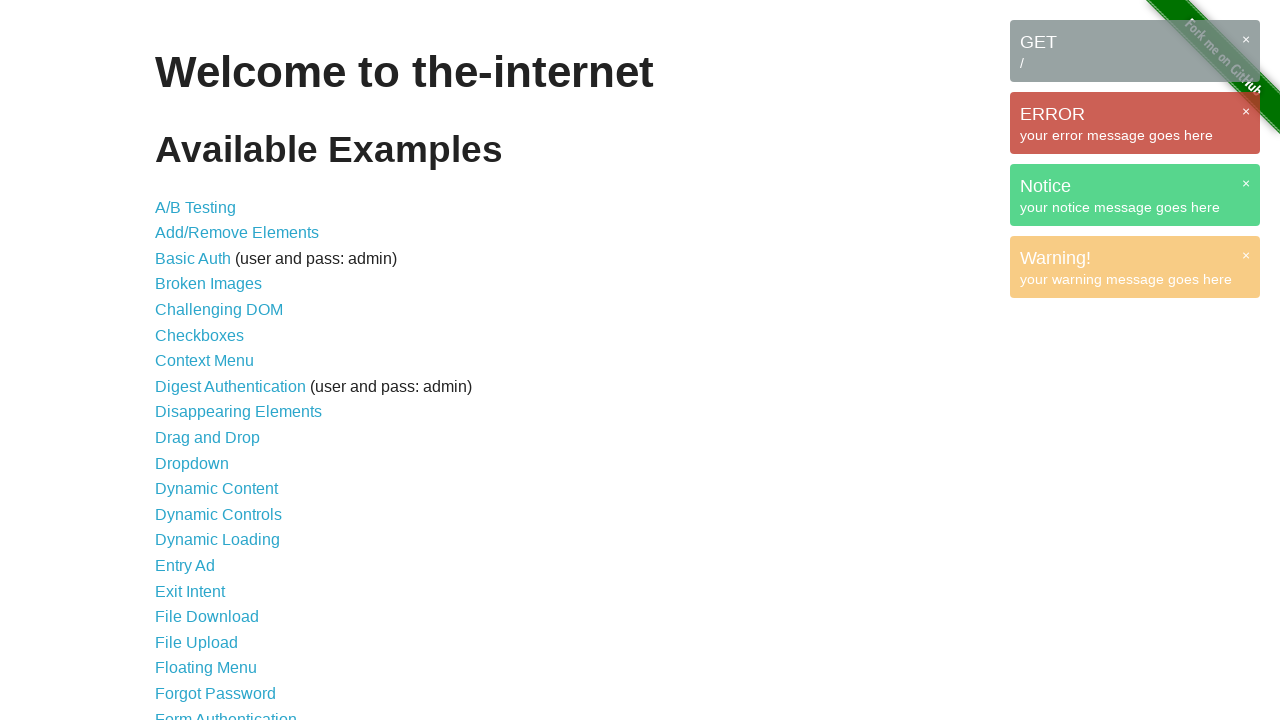

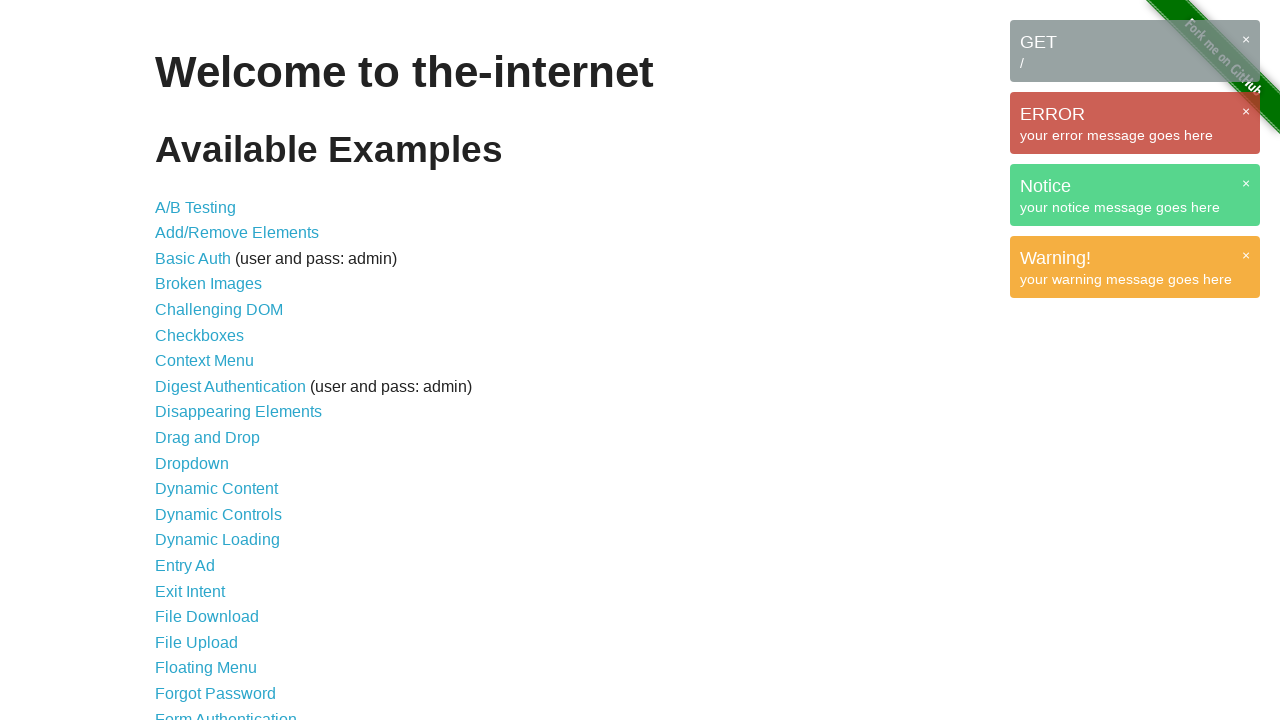